Fills multiple input fields on autocomplete page using tag name selectors

Starting URL: https://formy-project.herokuapp.com/autocomplete

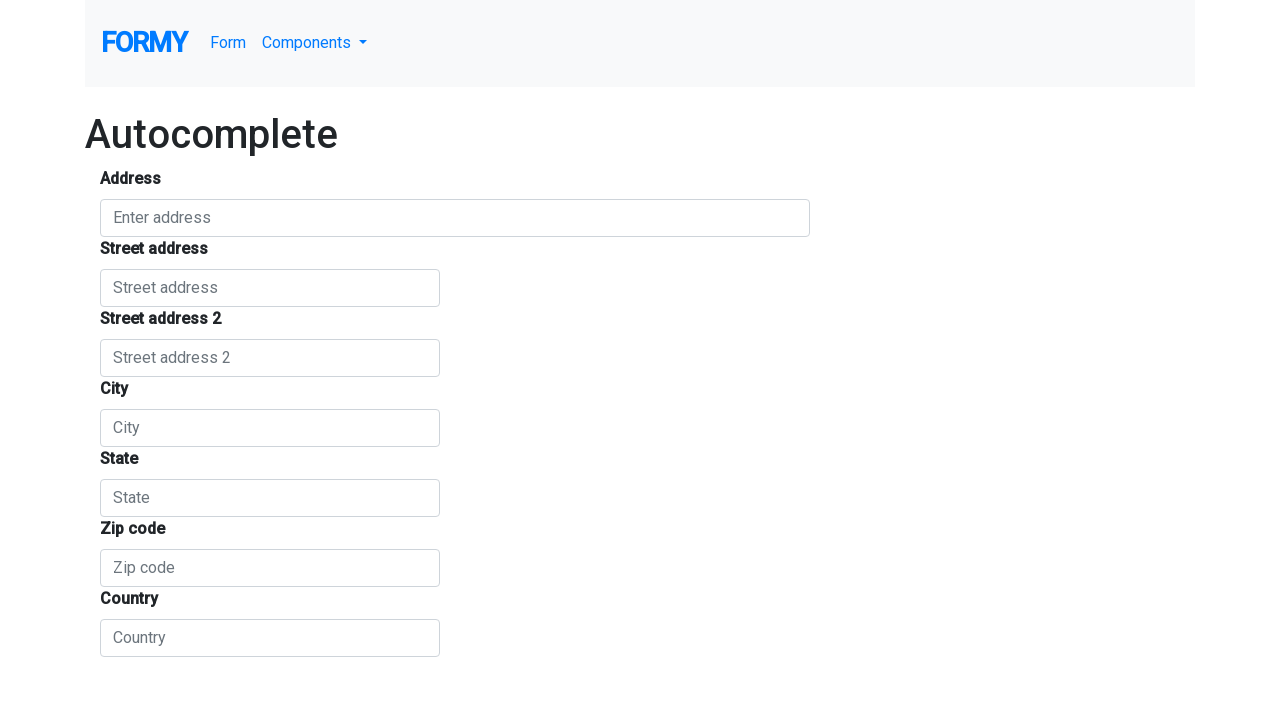

Located all input elements on autocomplete page
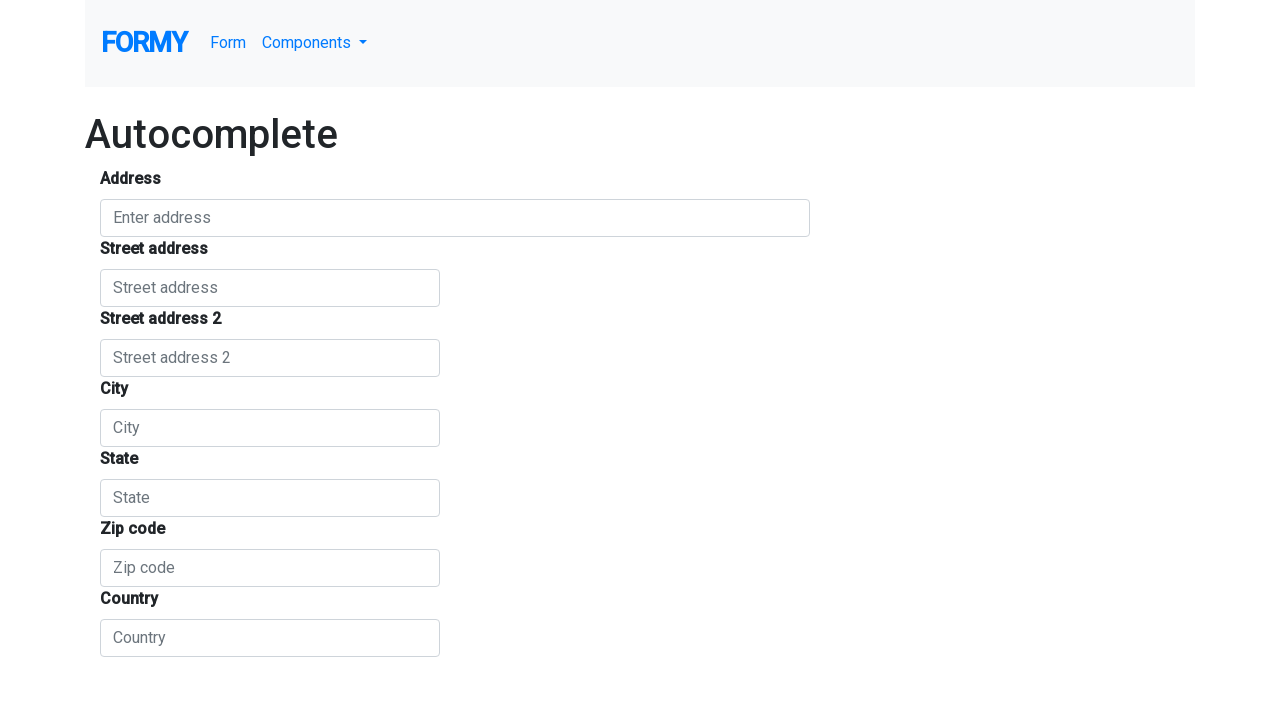

Filled first input field with '123 Main Street' on input >> nth=0
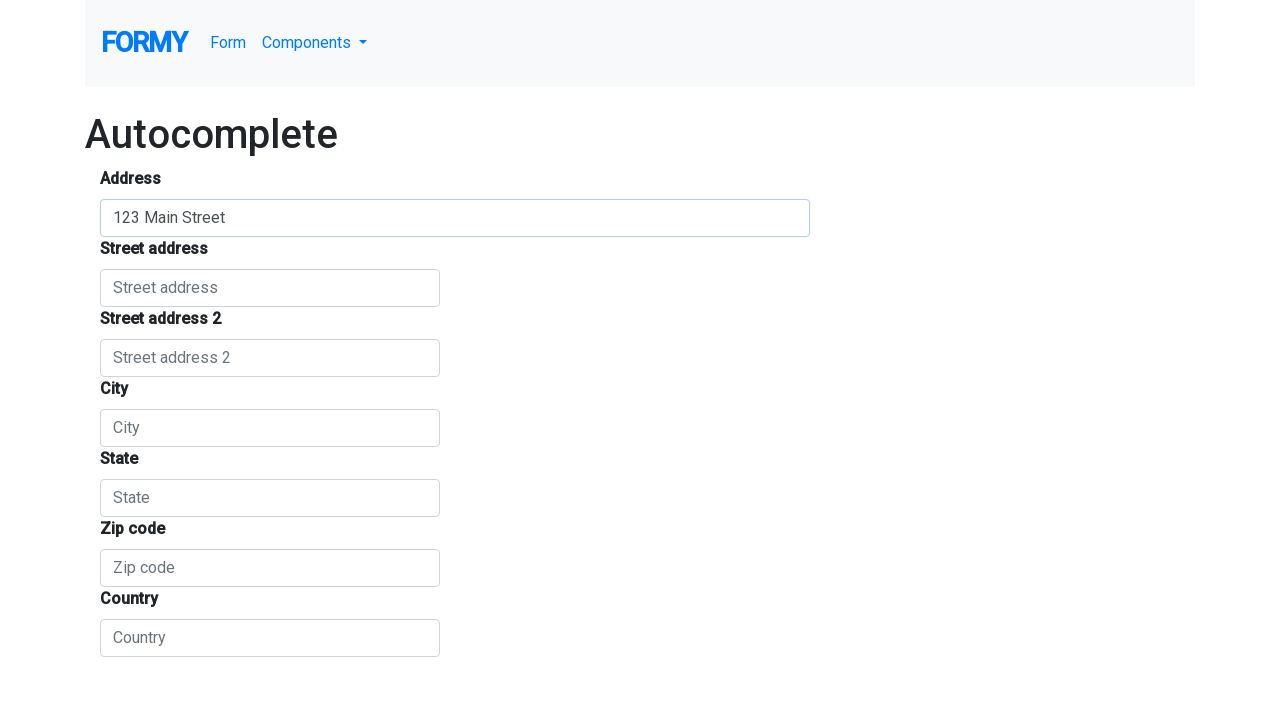

Filled second input field with 'Oak Avenue' on input >> nth=1
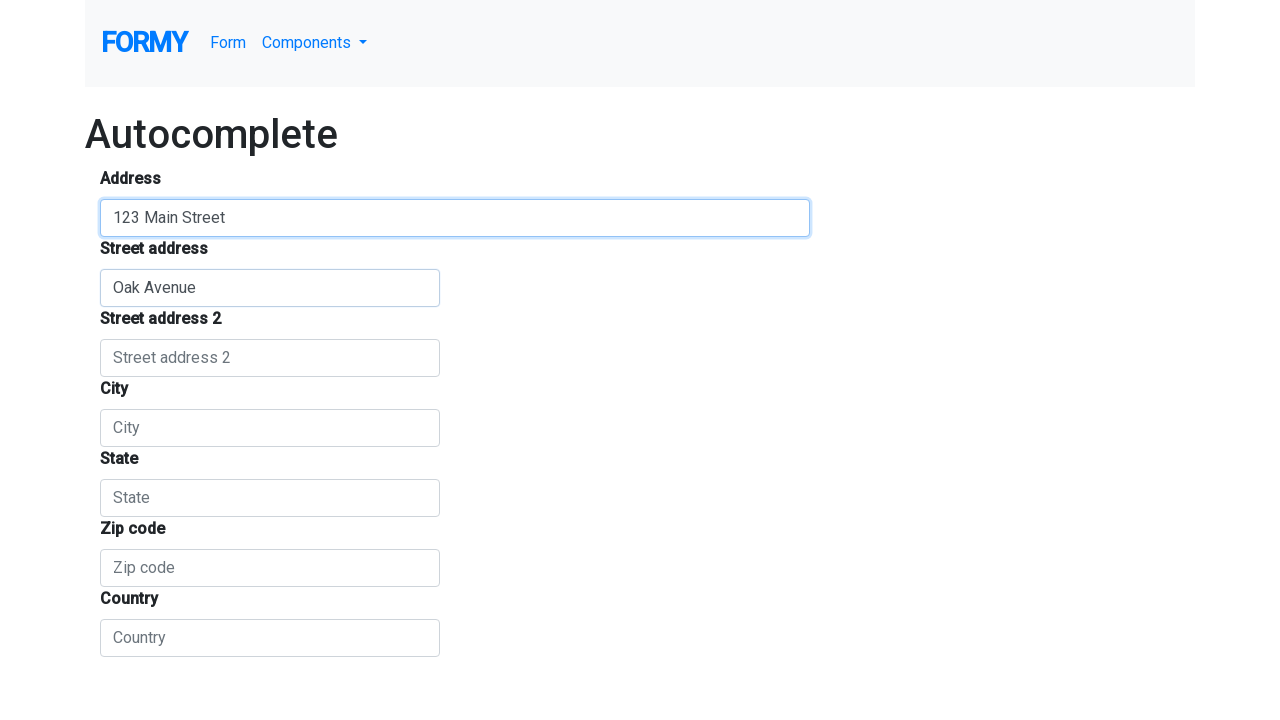

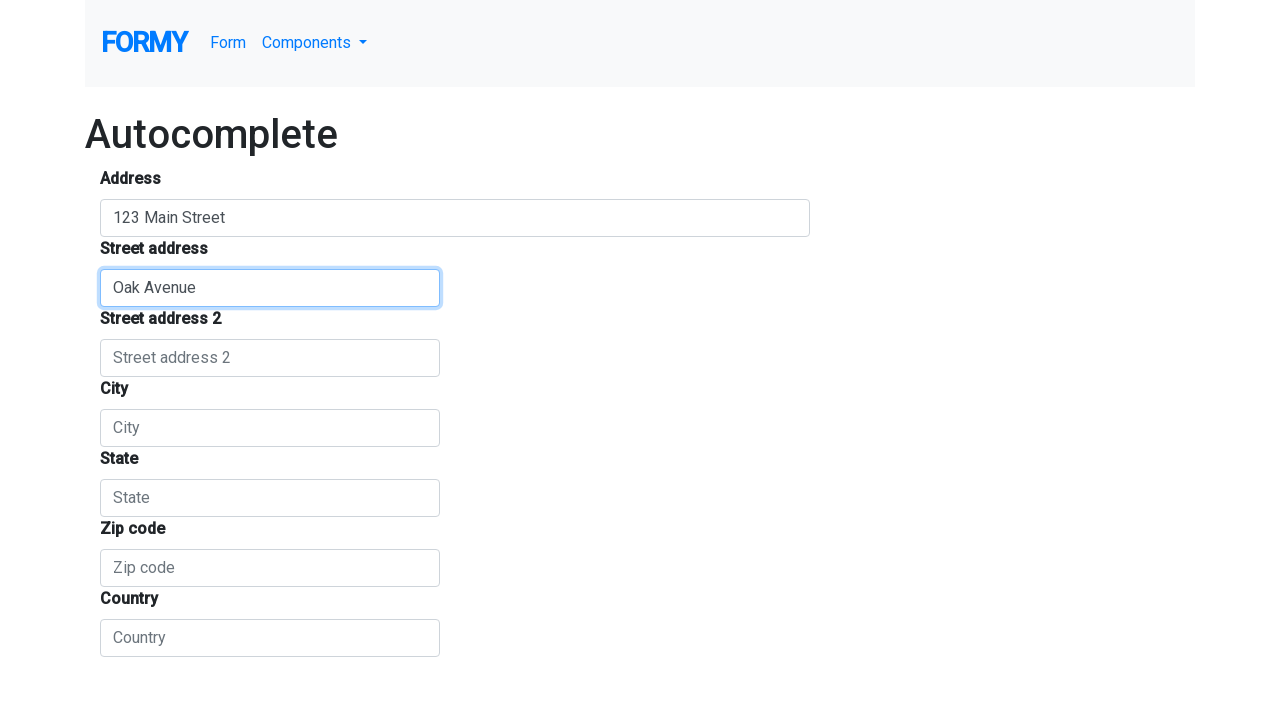